Navigates to Badge Holders and Wallets page and verifies product names are displayed on the page.

Starting URL: https://www.glendale.com

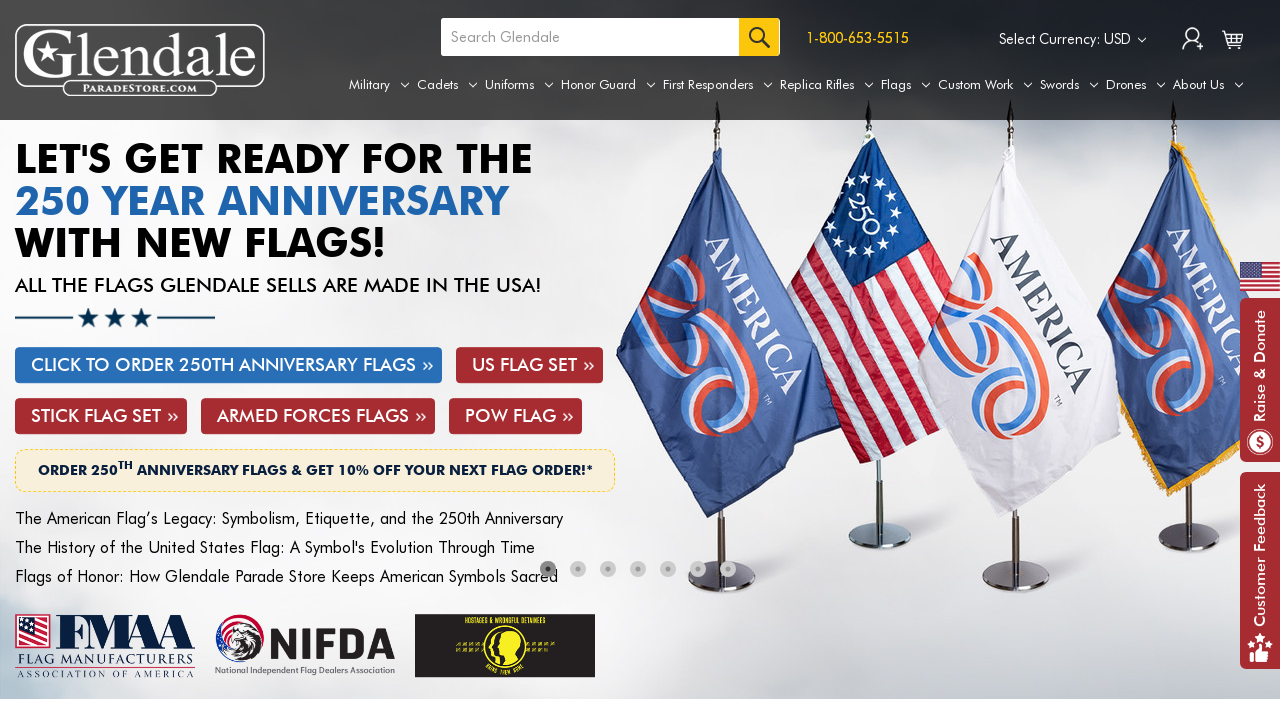

Hovered over First Responders tab at (718, 85) on a[aria-label='First Responders']
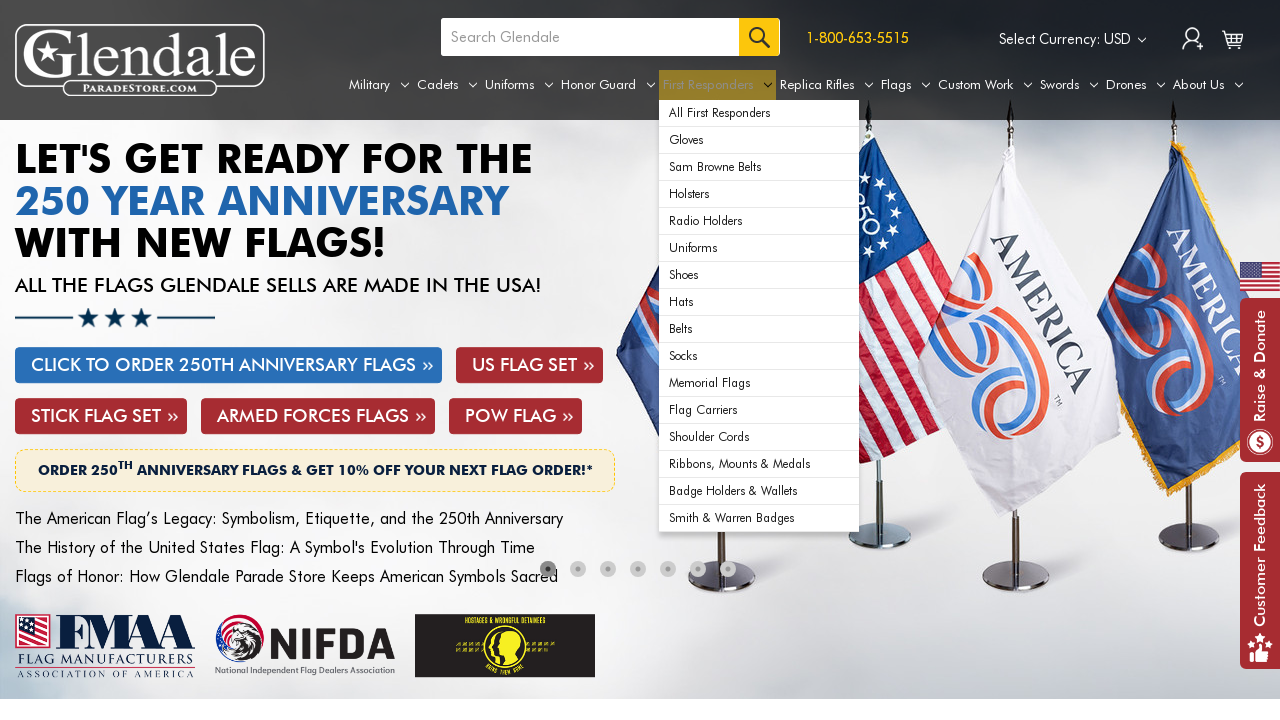

Clicked Badge Holders & Wallets dropdown item at (759, 140) on #navPages-155 ul.navPage-subMenu-list li.navPage-subMenu-item:nth-child(2) a
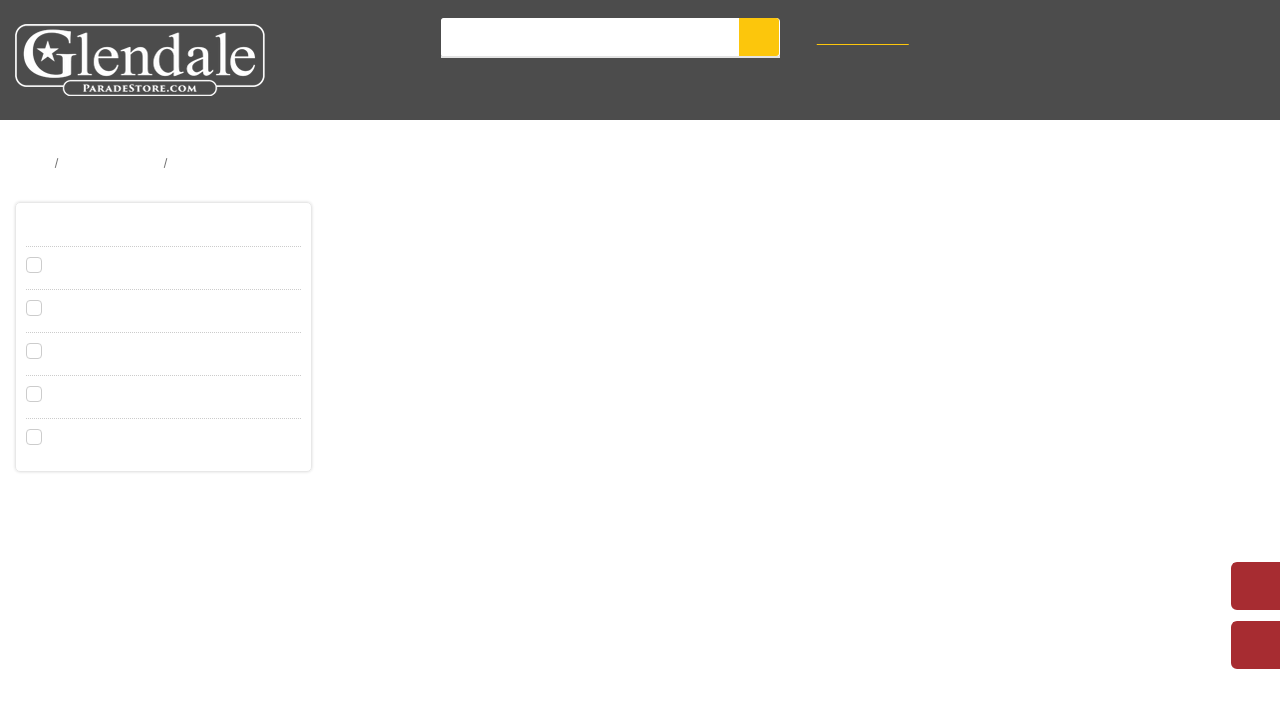

Product names displayed on Badge Holders and Wallets page
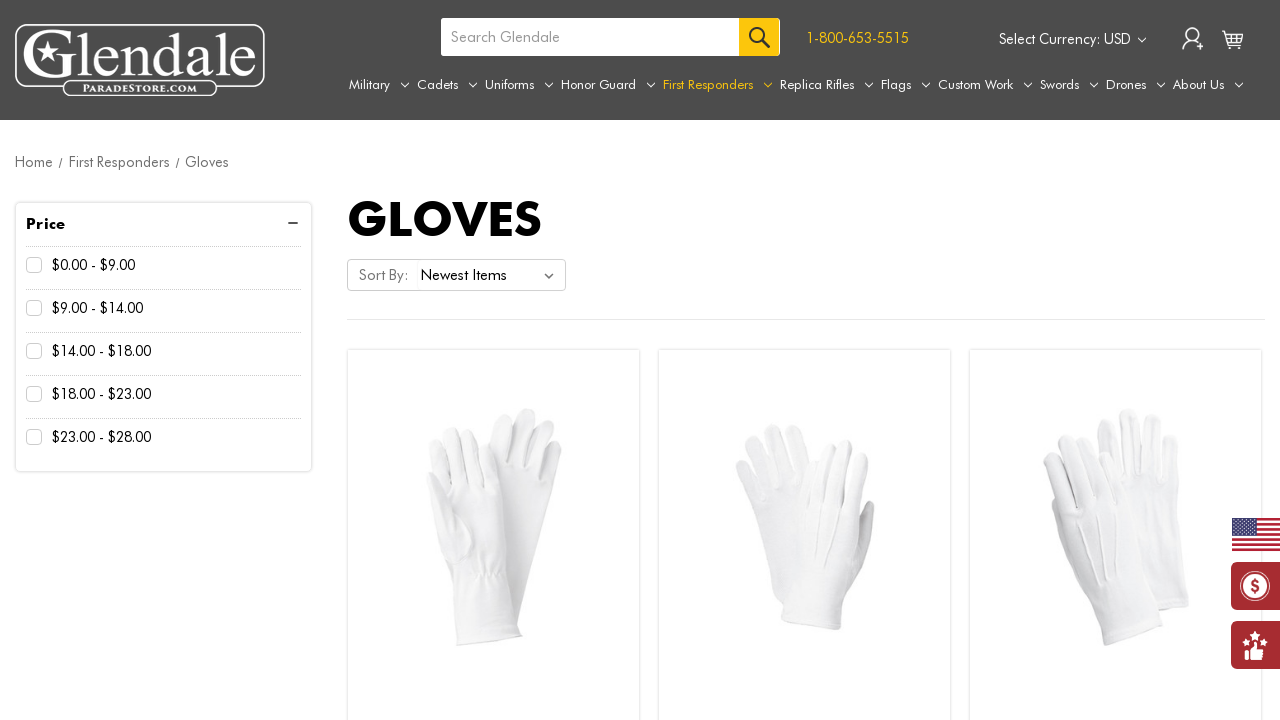

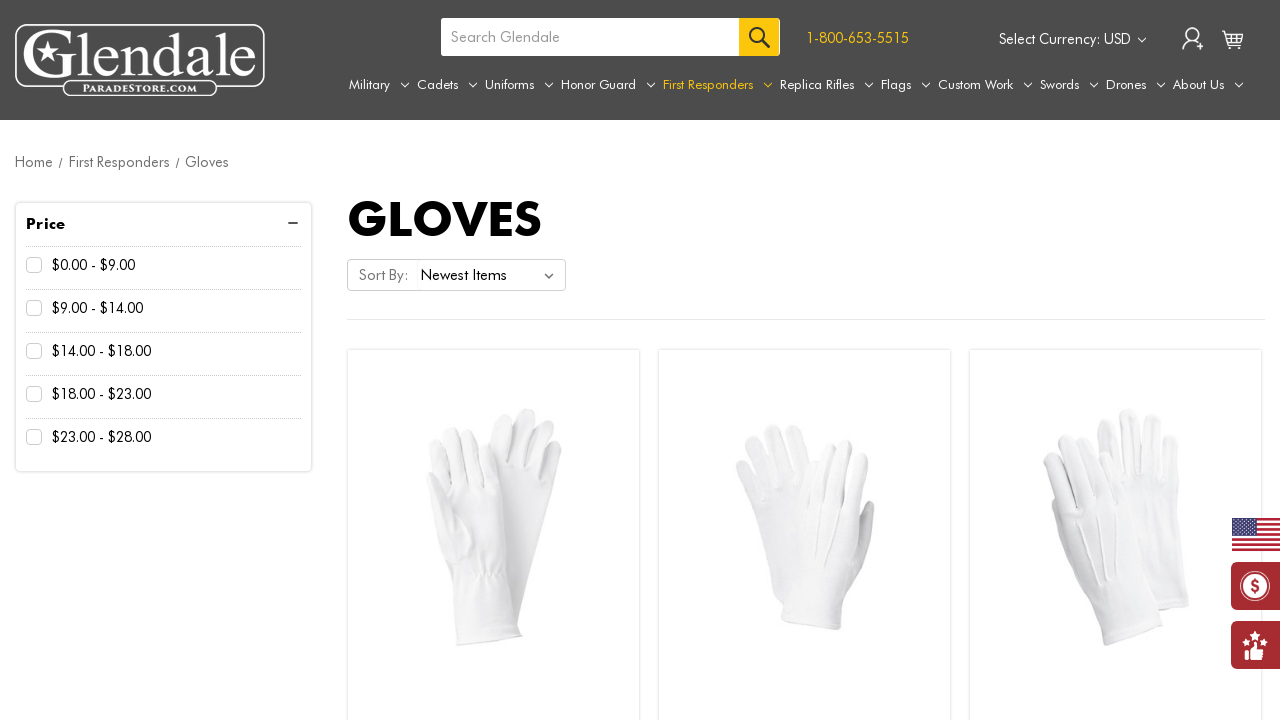